Tests dynamic loading where an element is already on the page but hidden, clicking Start button and waiting for the hidden element to become visible

Starting URL: http://the-internet.herokuapp.com/dynamic_loading/1

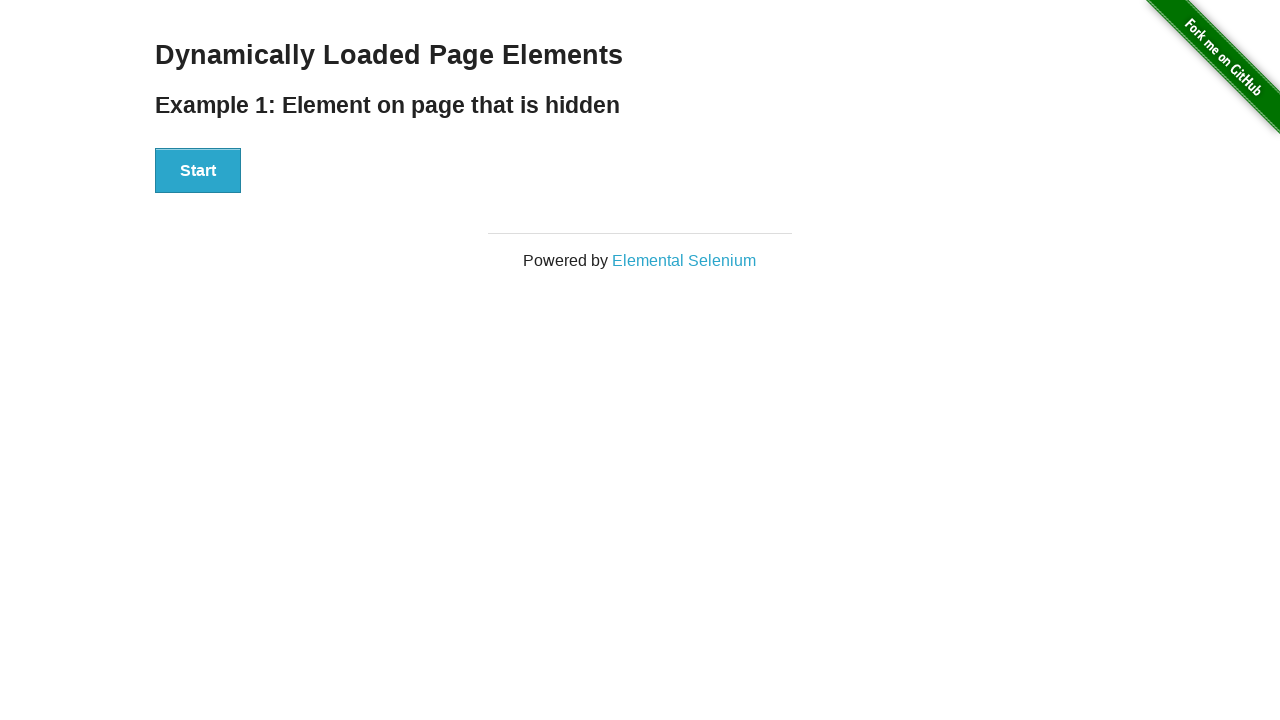

Clicked the Start button to initiate dynamic loading at (198, 171) on #start button
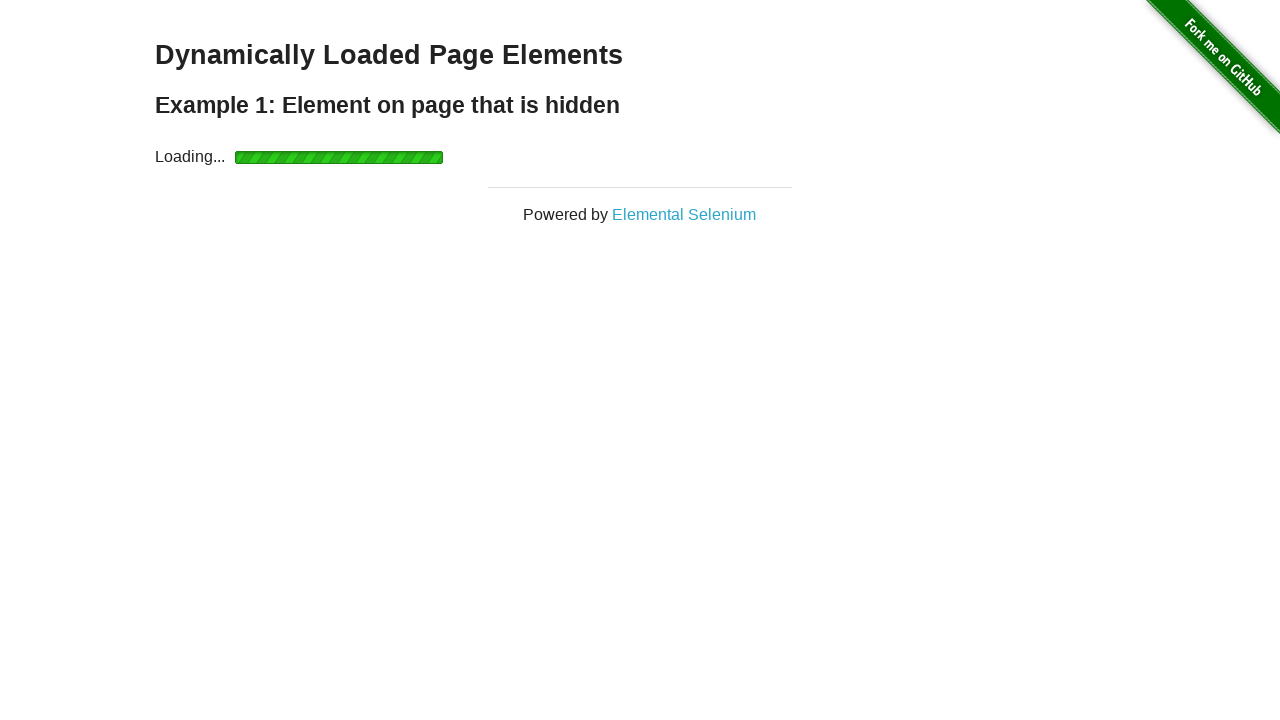

Waited for hidden element to become visible
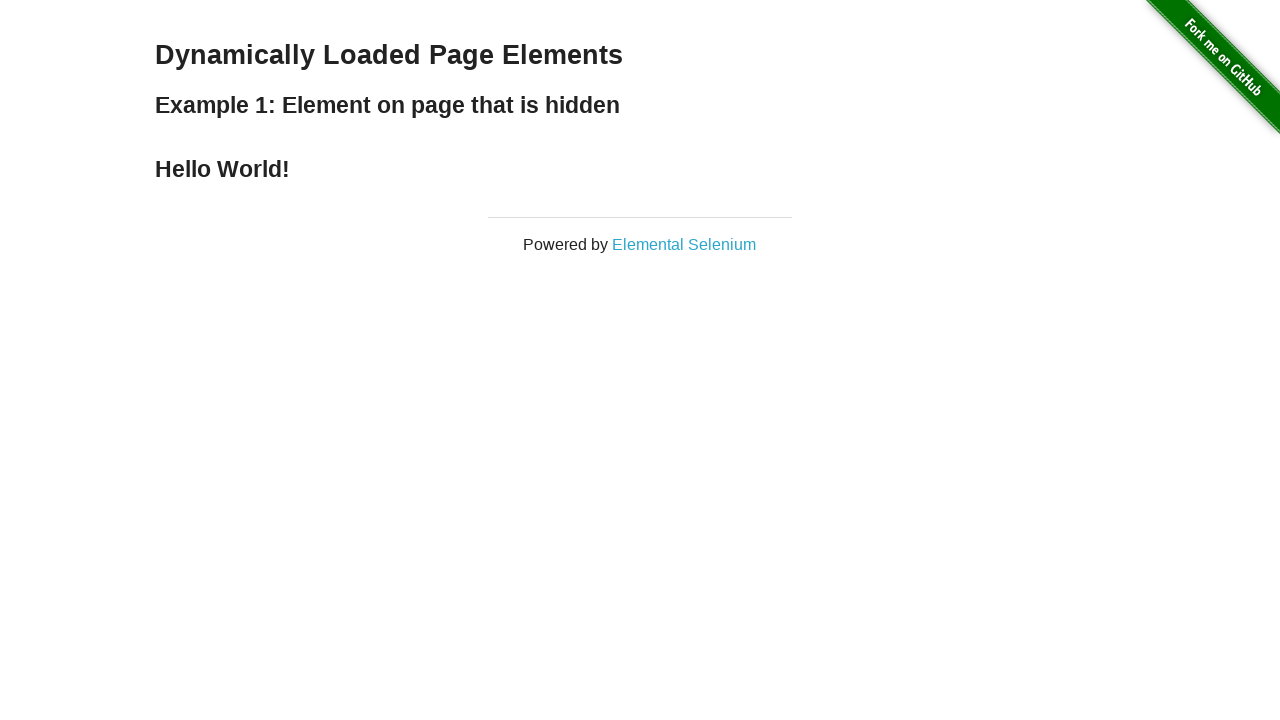

Verified that the finish element is visible
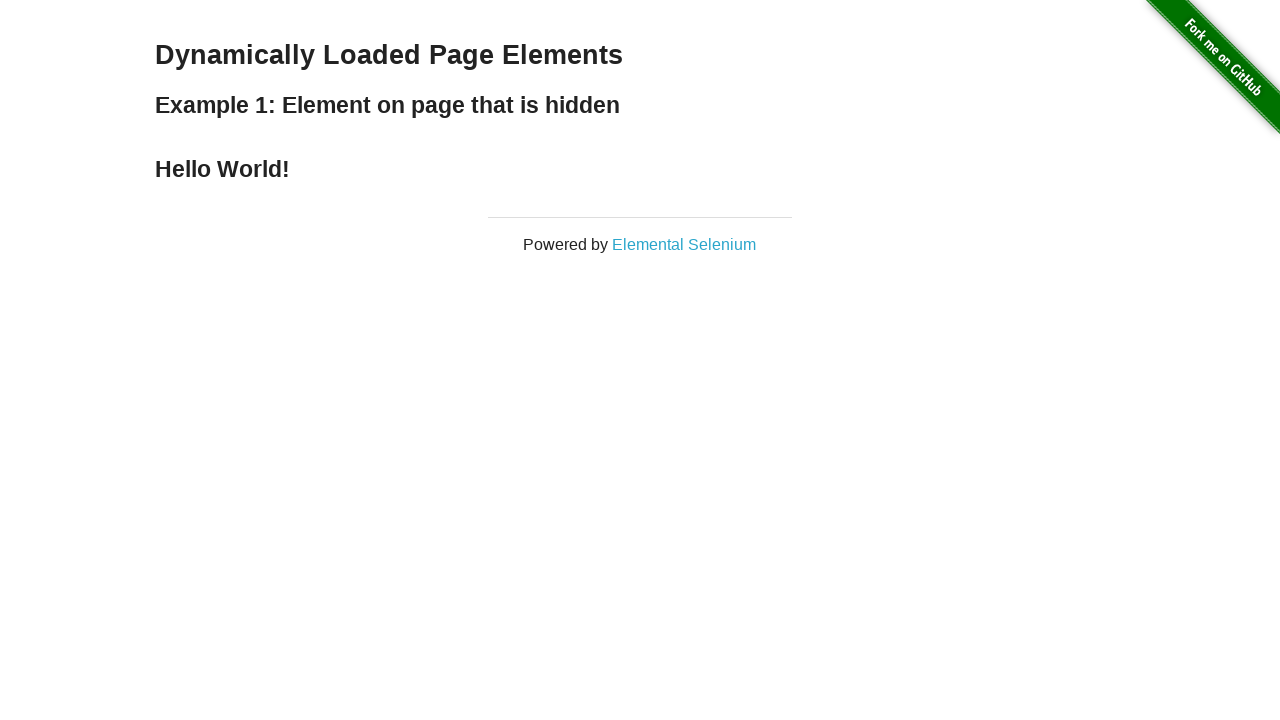

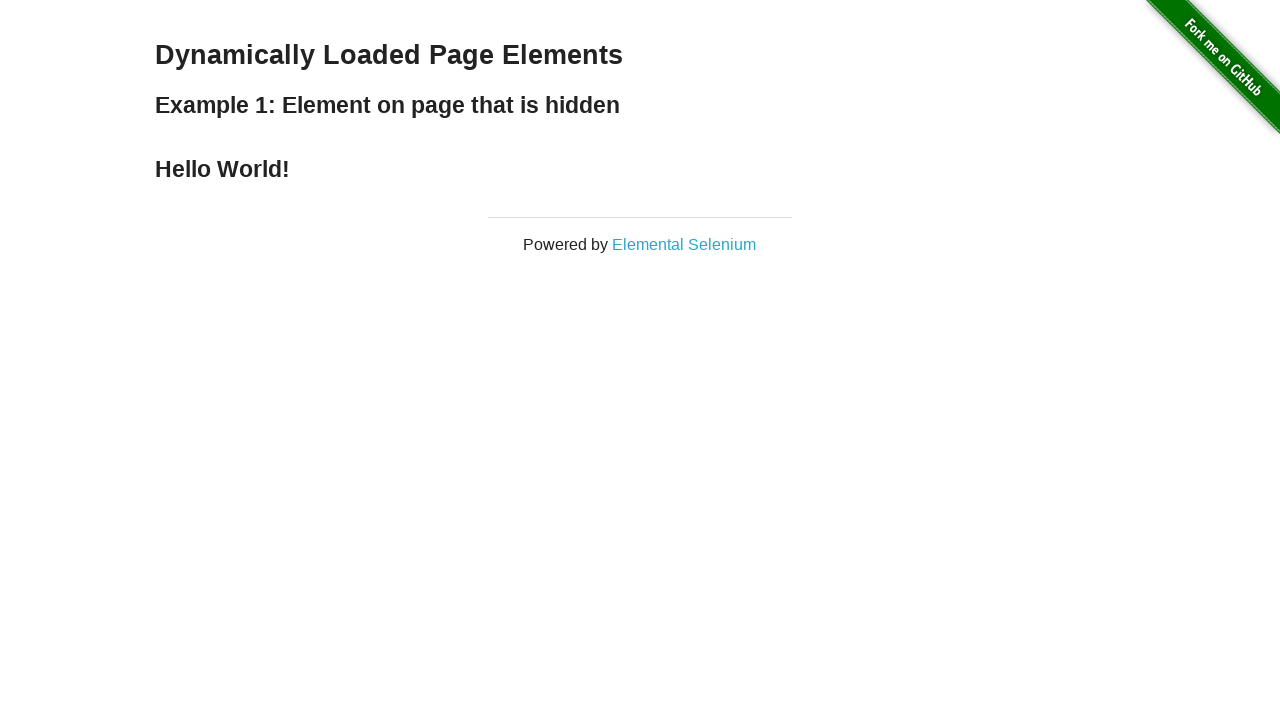